Navigates to the main website and retrieves window handle and title information

Starting URL: https://edunexttechnologies.com

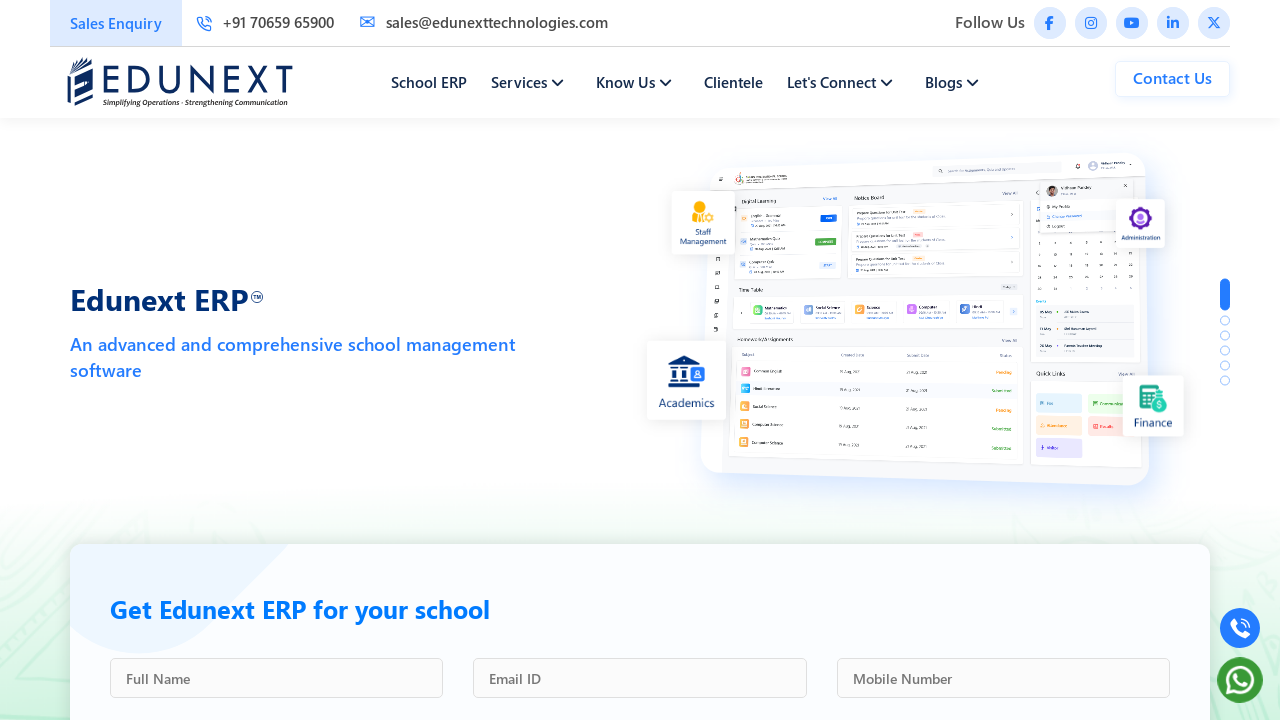

Navigated to https://edunexttechnologies.com
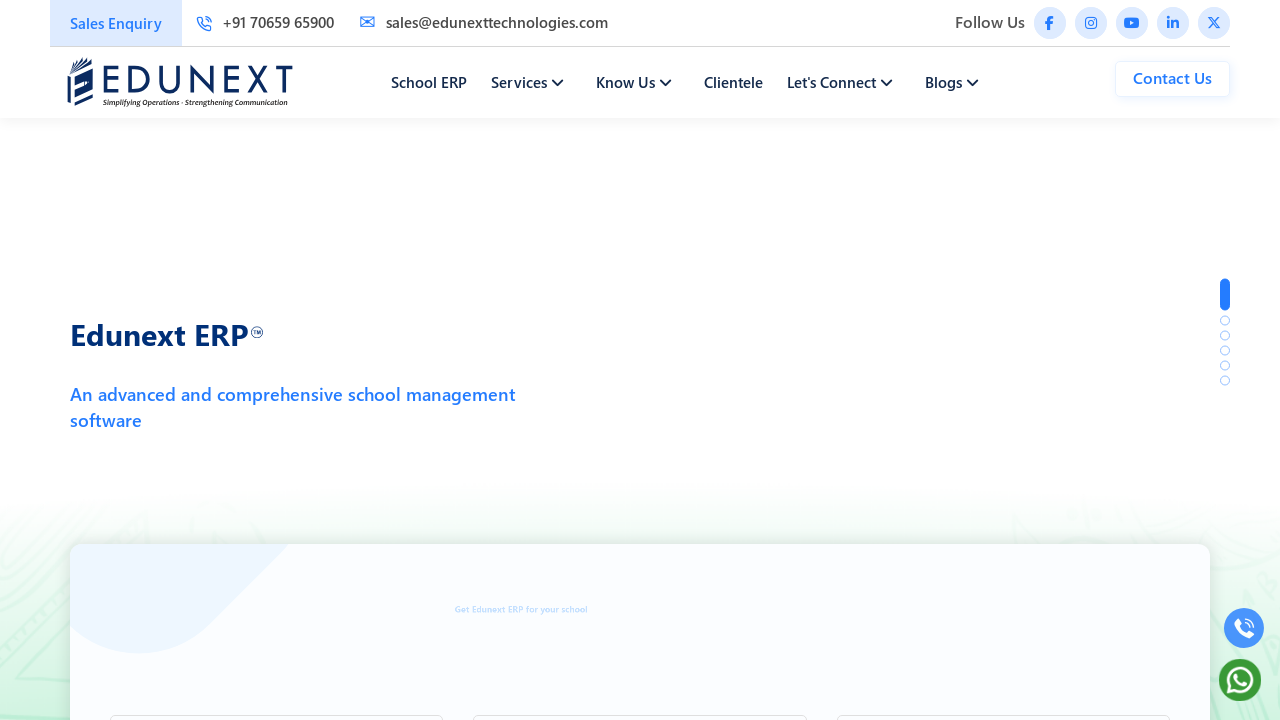

Retrieved page title: School ERP | School Management Software – Edunext Technologies
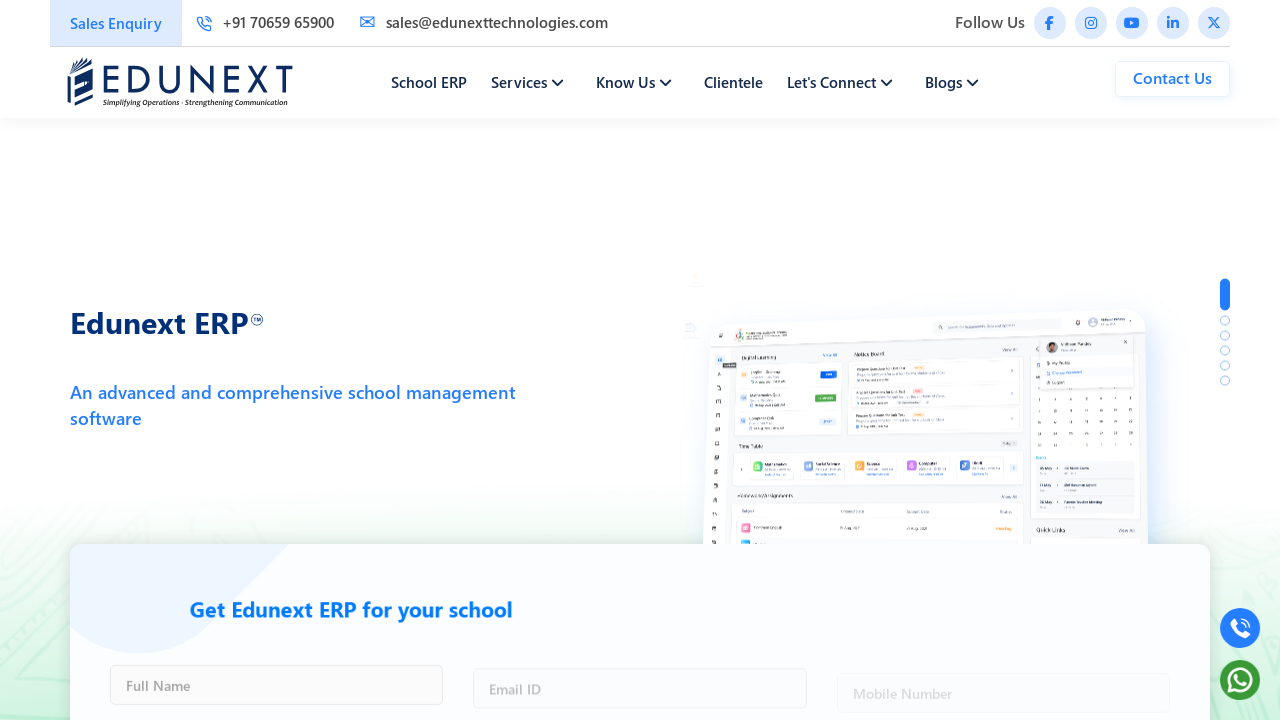

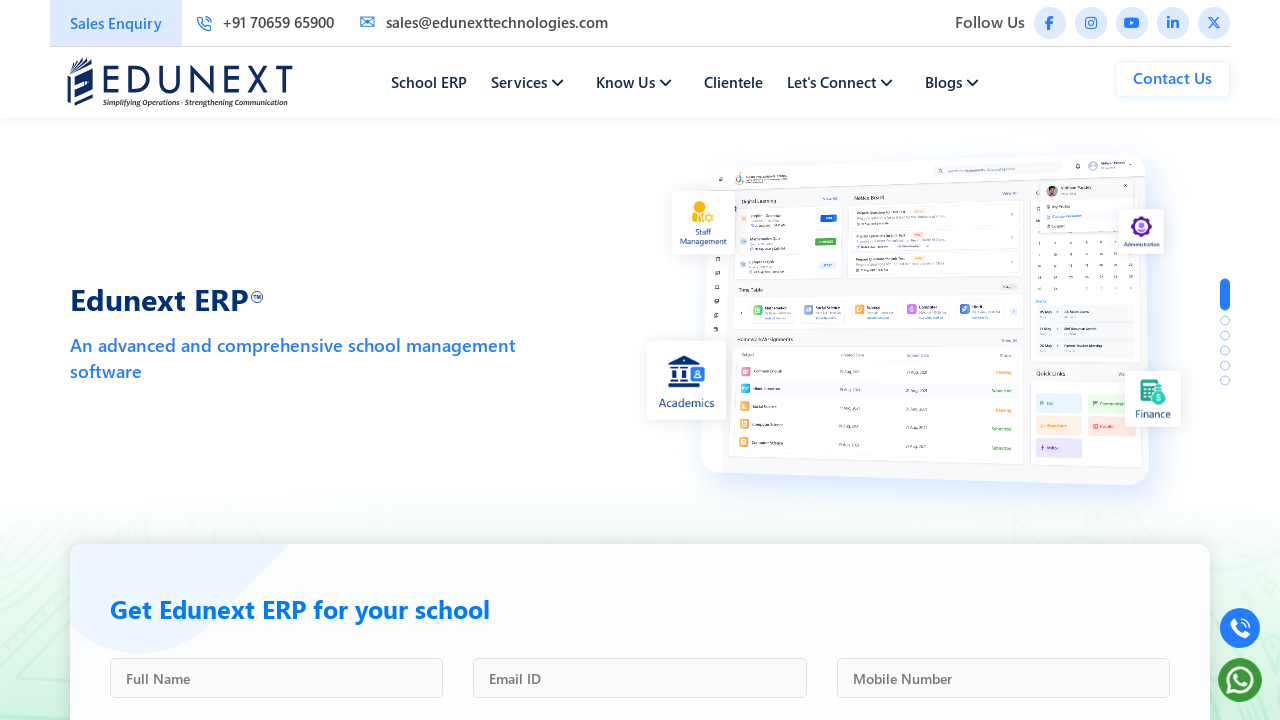